Tests VueJS dropdown component by selecting an option and verifying the selected text is displayed.

Starting URL: https://mikerodham.github.io/vue-dropdowns/

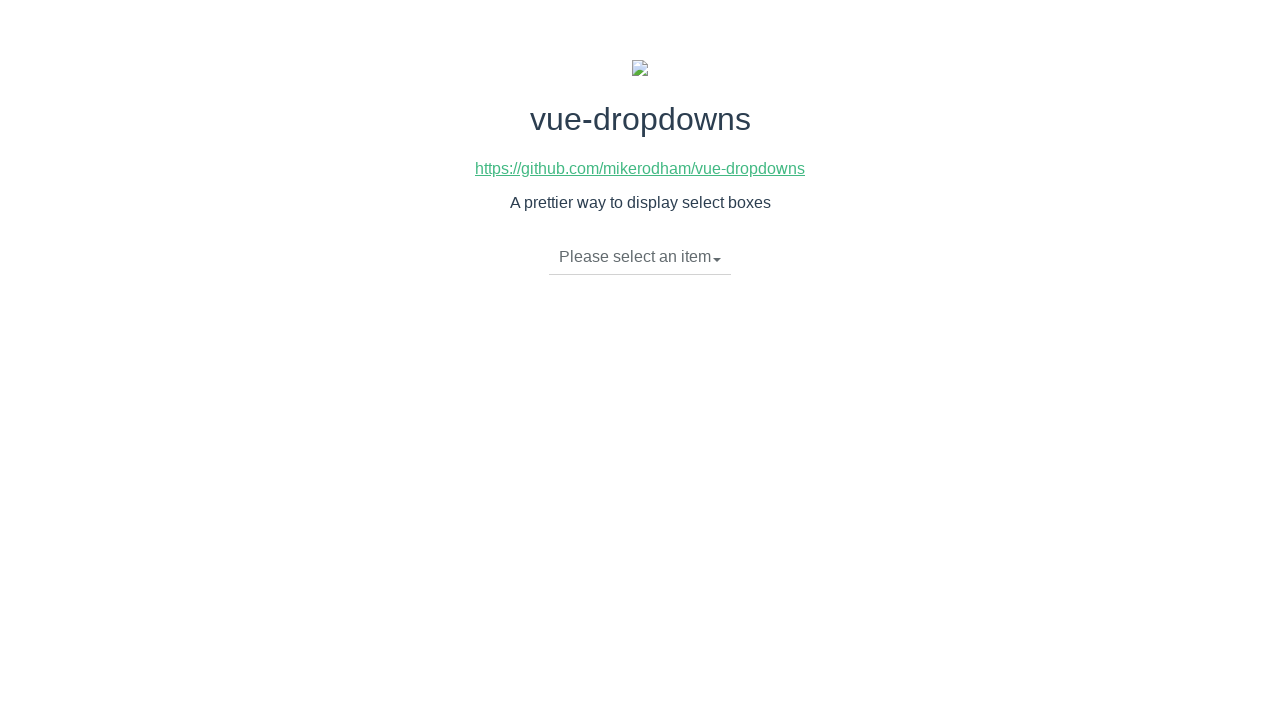

Clicked dropdown toggle to open VueJS dropdown menu at (640, 257) on li.dropdown-toggle
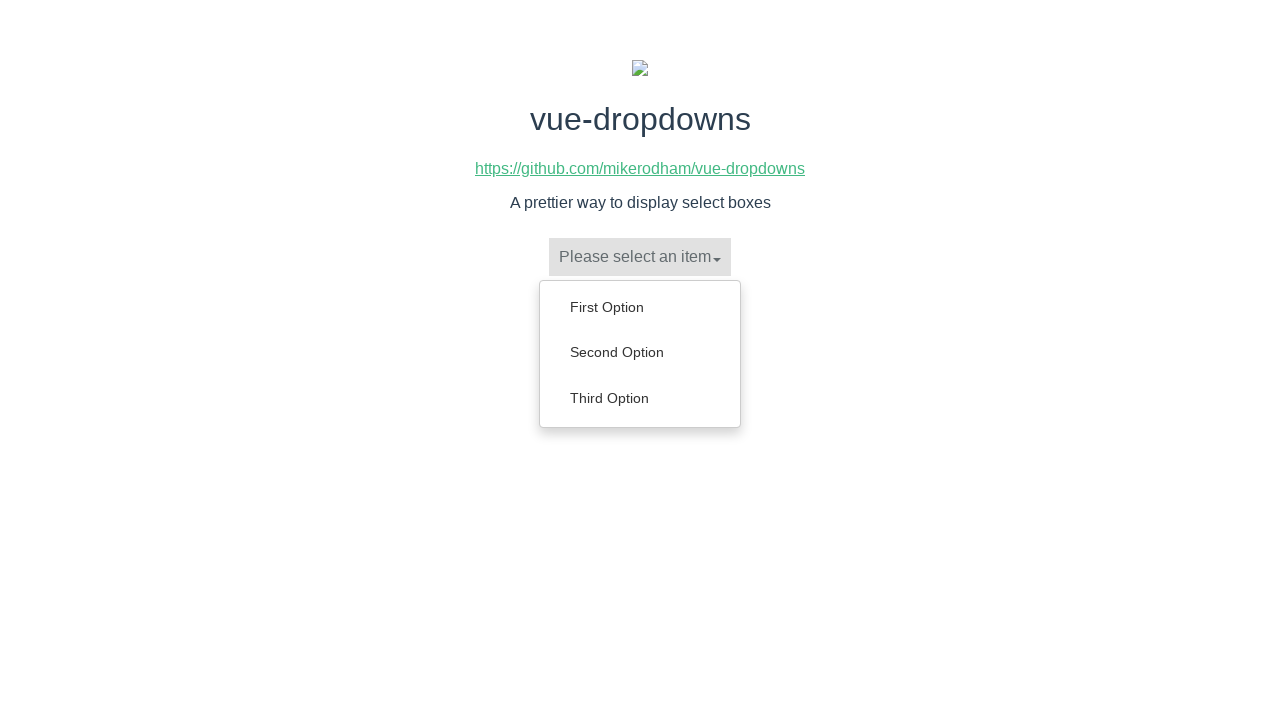

Dropdown menu appeared with options
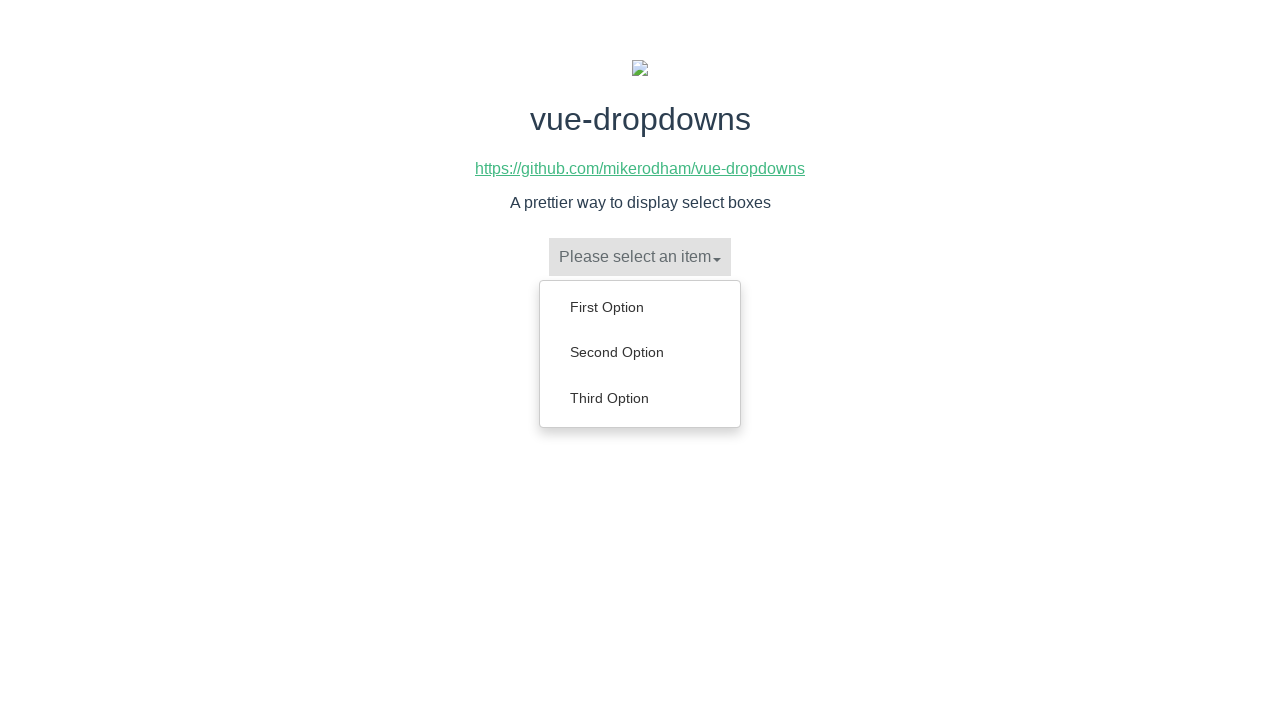

Selected 'Second Option' from dropdown menu at (640, 352) on ul.dropdown-menu a:has-text('Second Option')
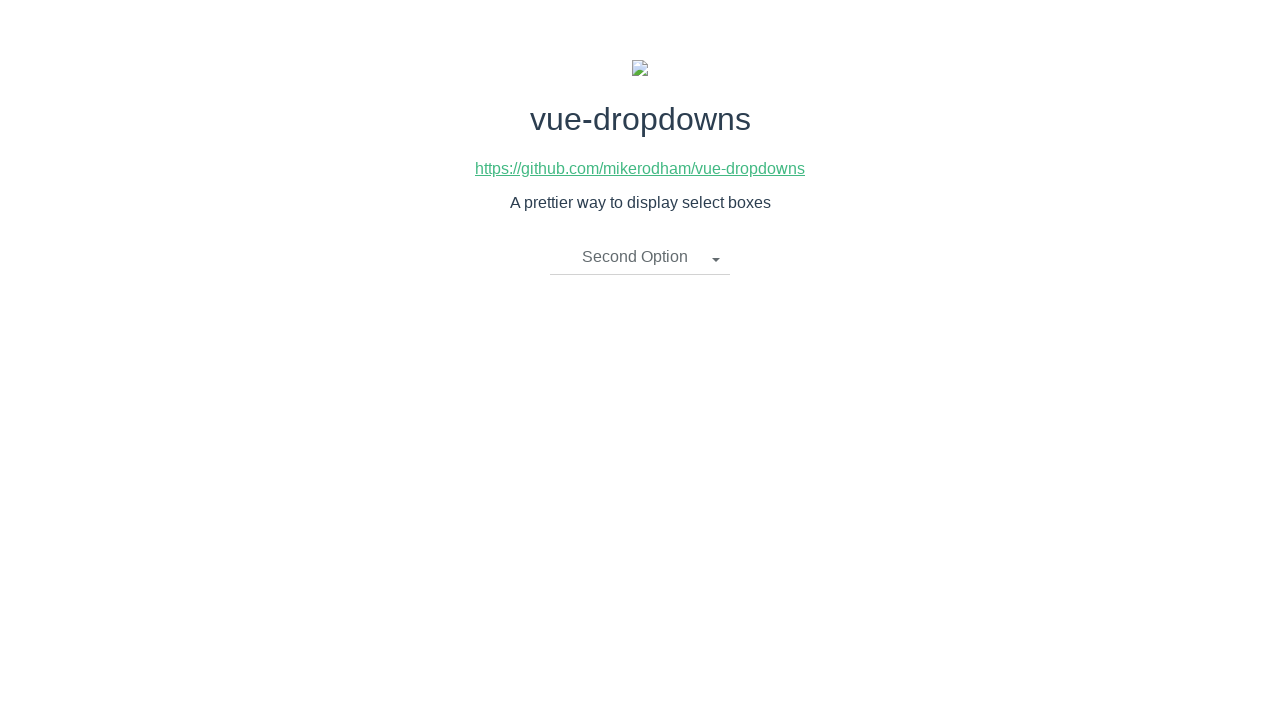

Verified 'Second Option' is now displayed as selected value
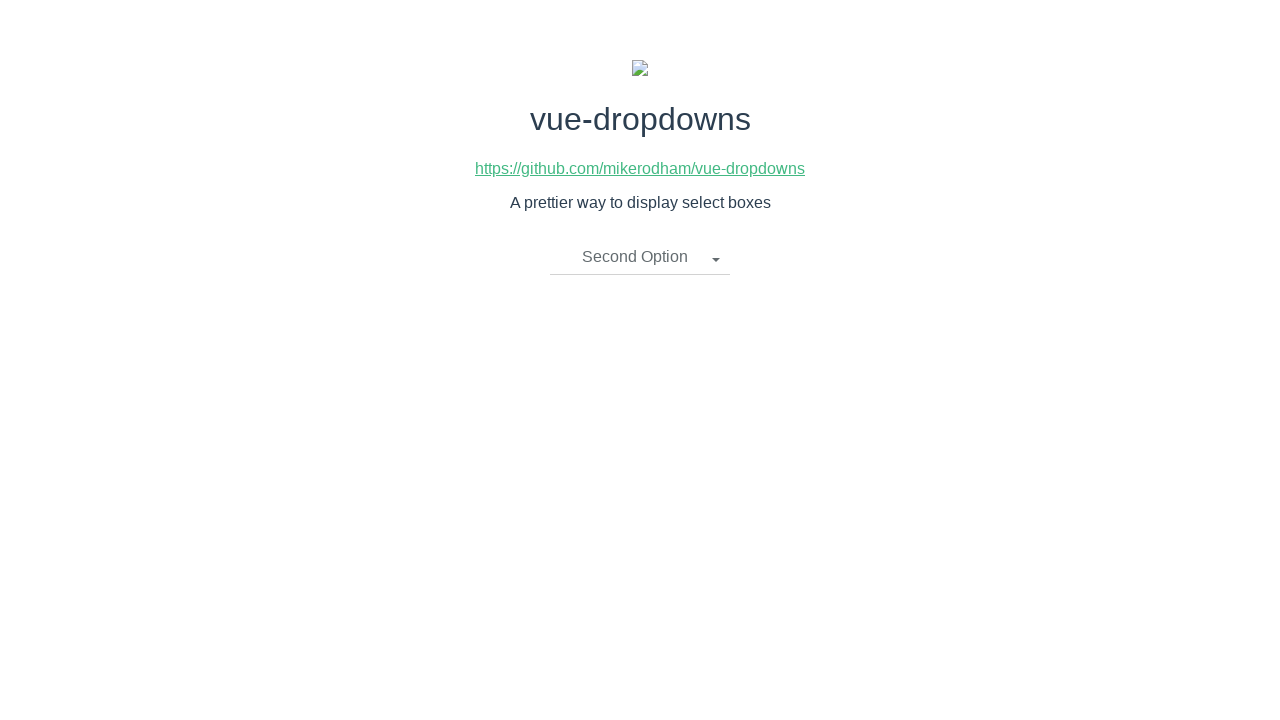

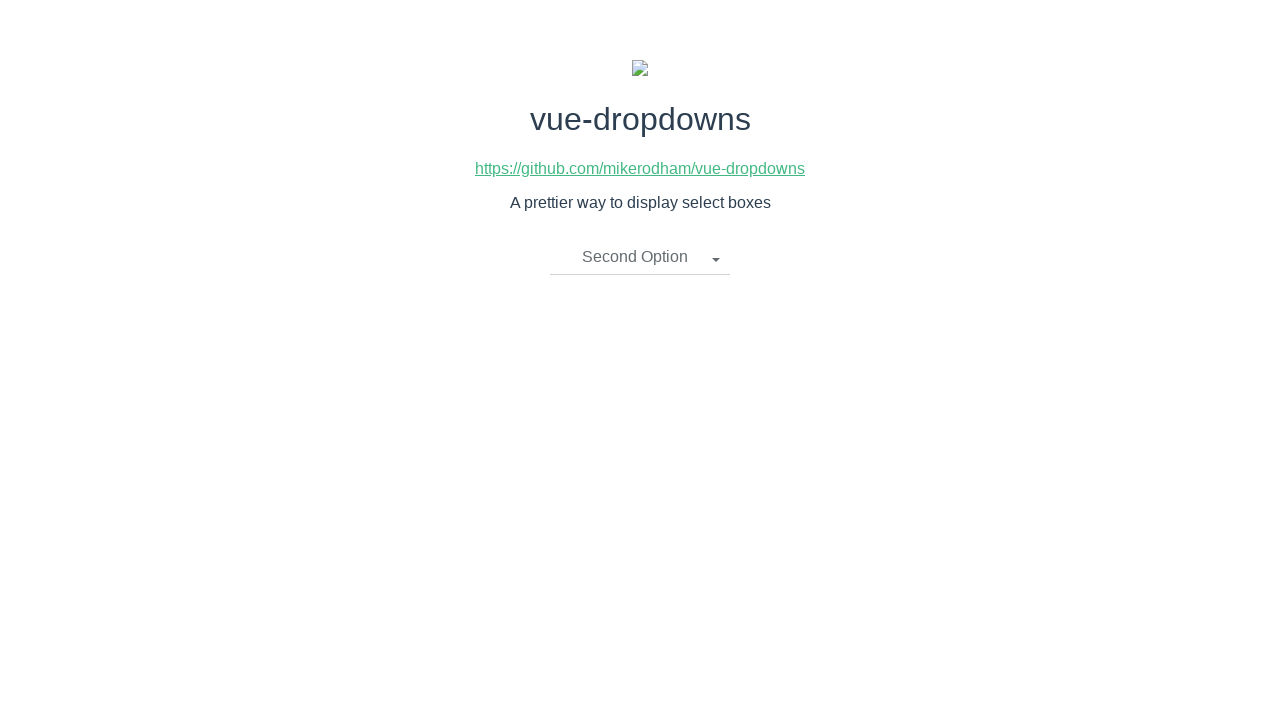